Tests basic browser navigation by visiting the Selenium HQ website, attempting to navigate forward, and refreshing the page.

Starting URL: https://www.seleniumhq.org

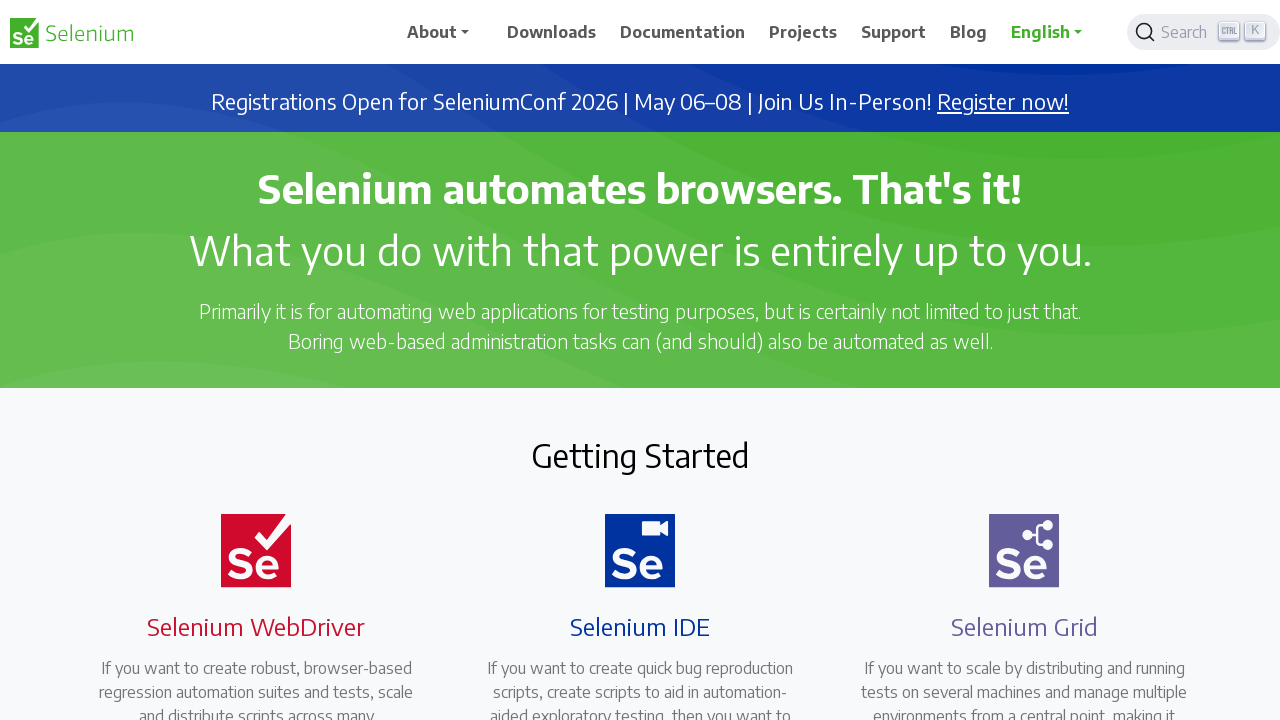

Navigated to Selenium HQ website
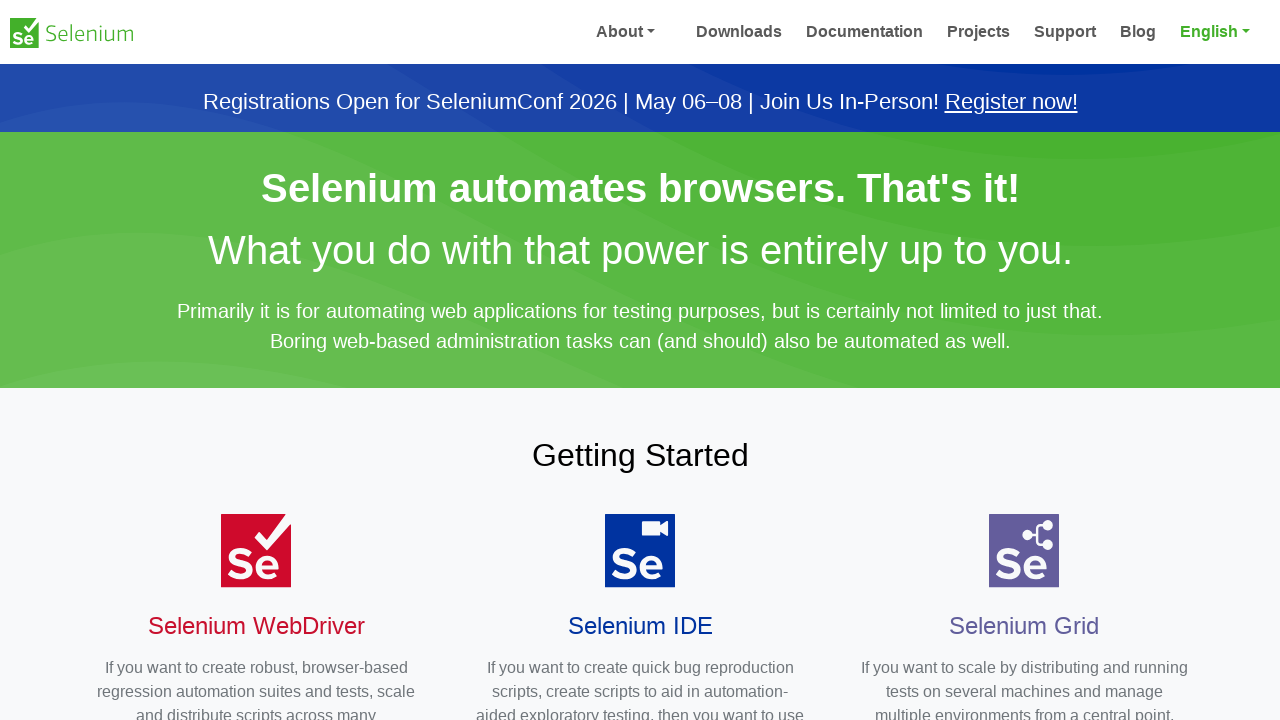

Page DOM content loaded
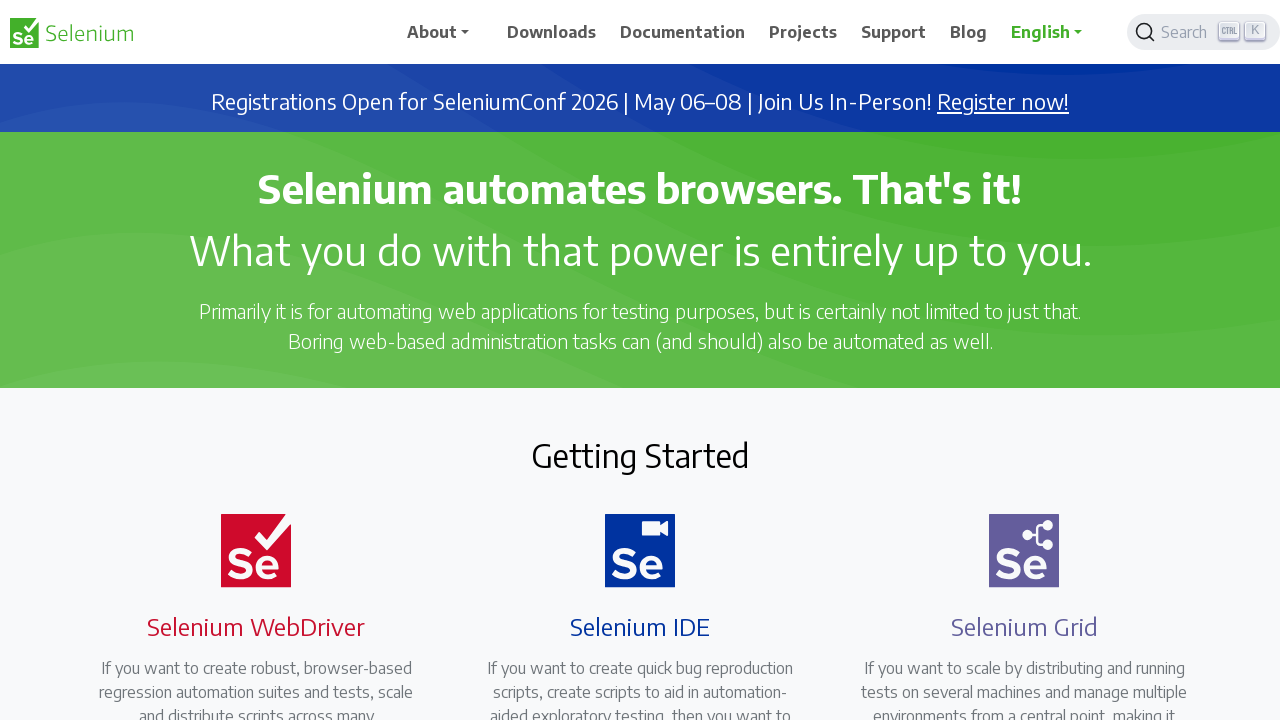

Attempted to navigate forward in browser history
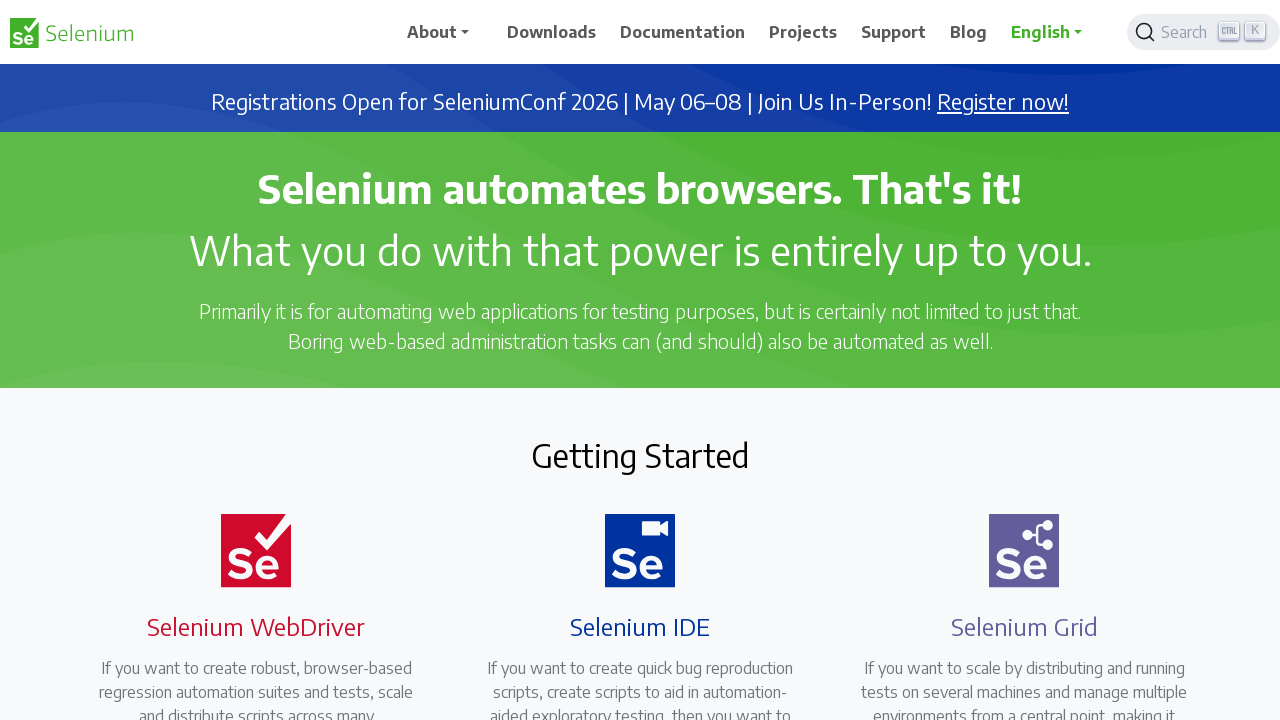

Refreshed the page
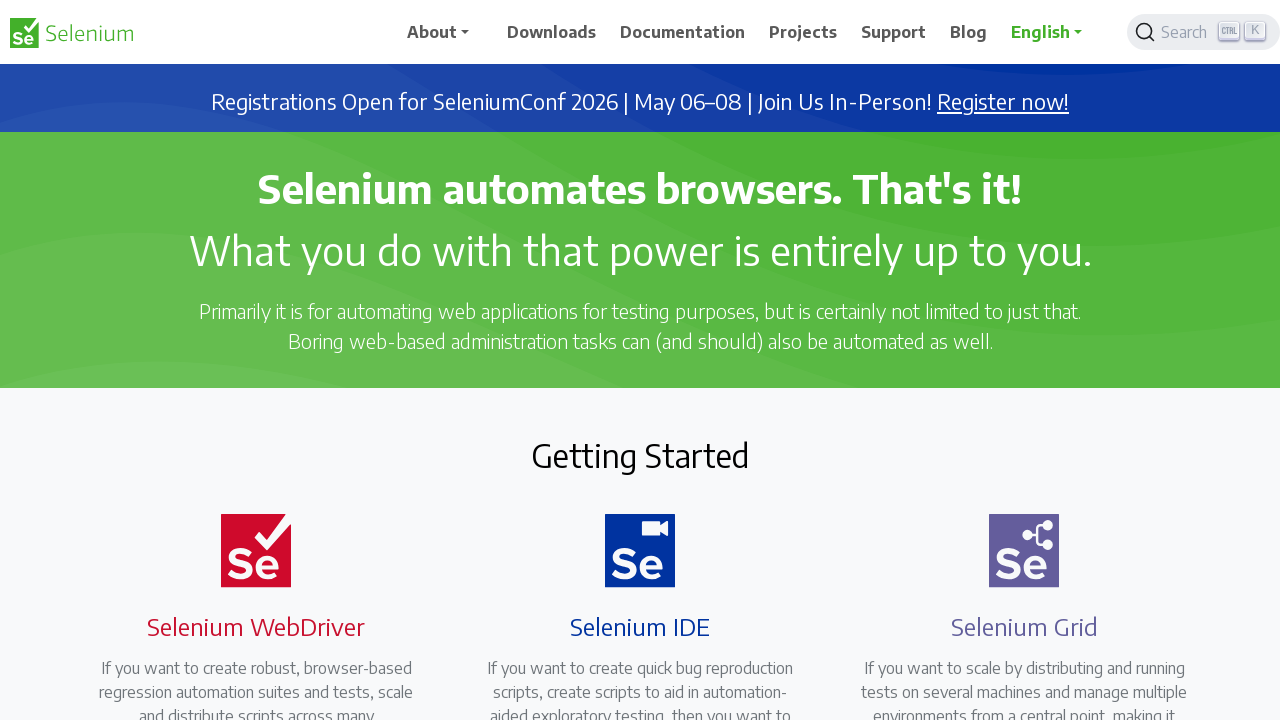

Page DOM content loaded after refresh
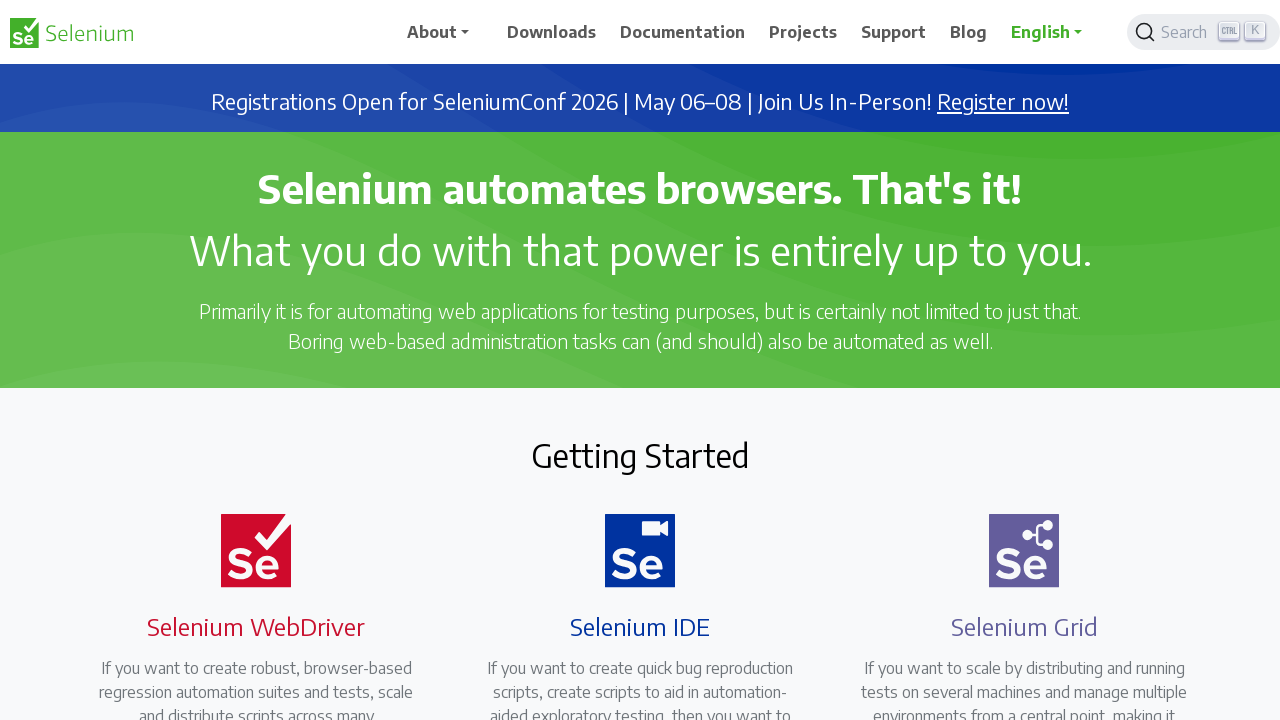

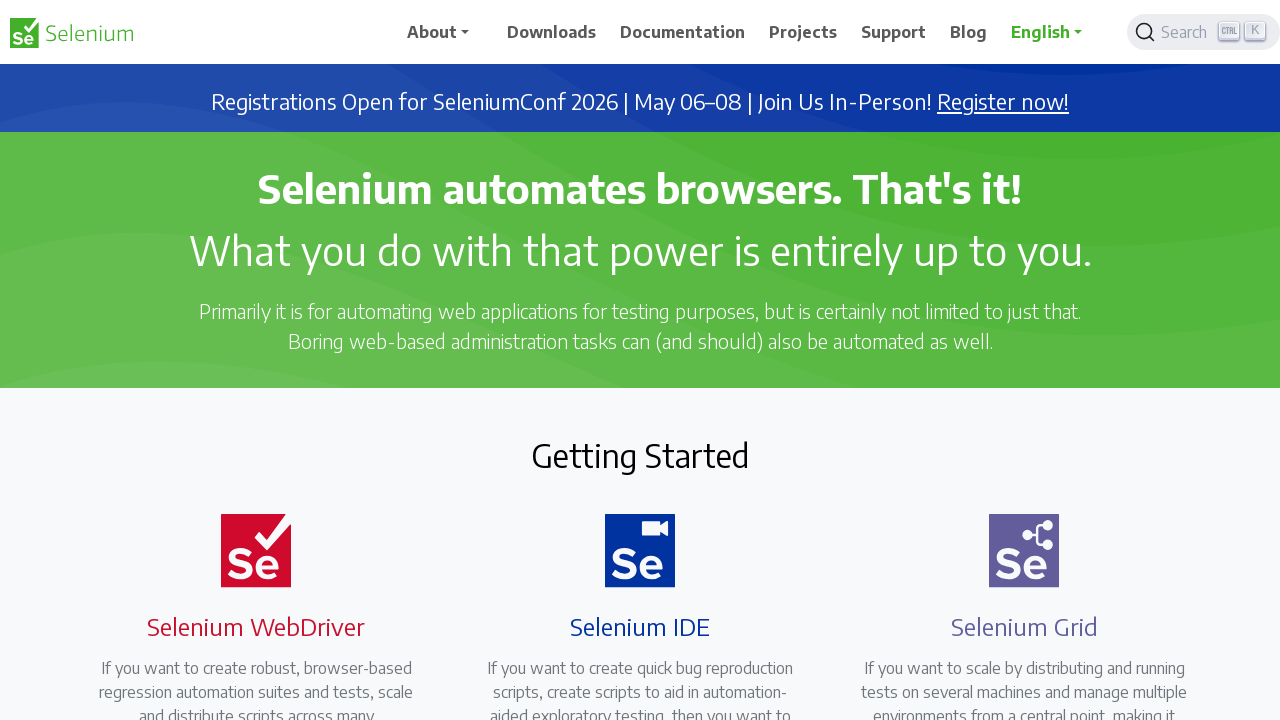